Tests dropdown selection by selecting option at index 2

Starting URL: https://the-internet.herokuapp.com/dropdown

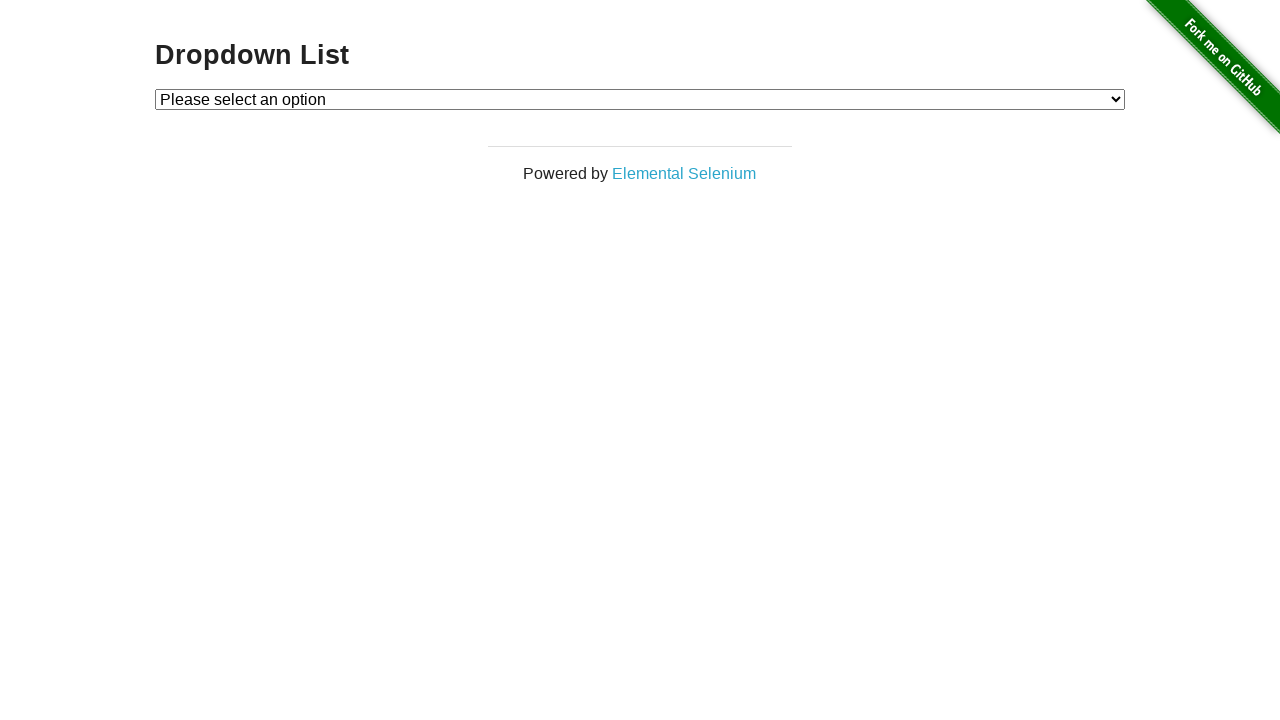

Navigated to dropdown page
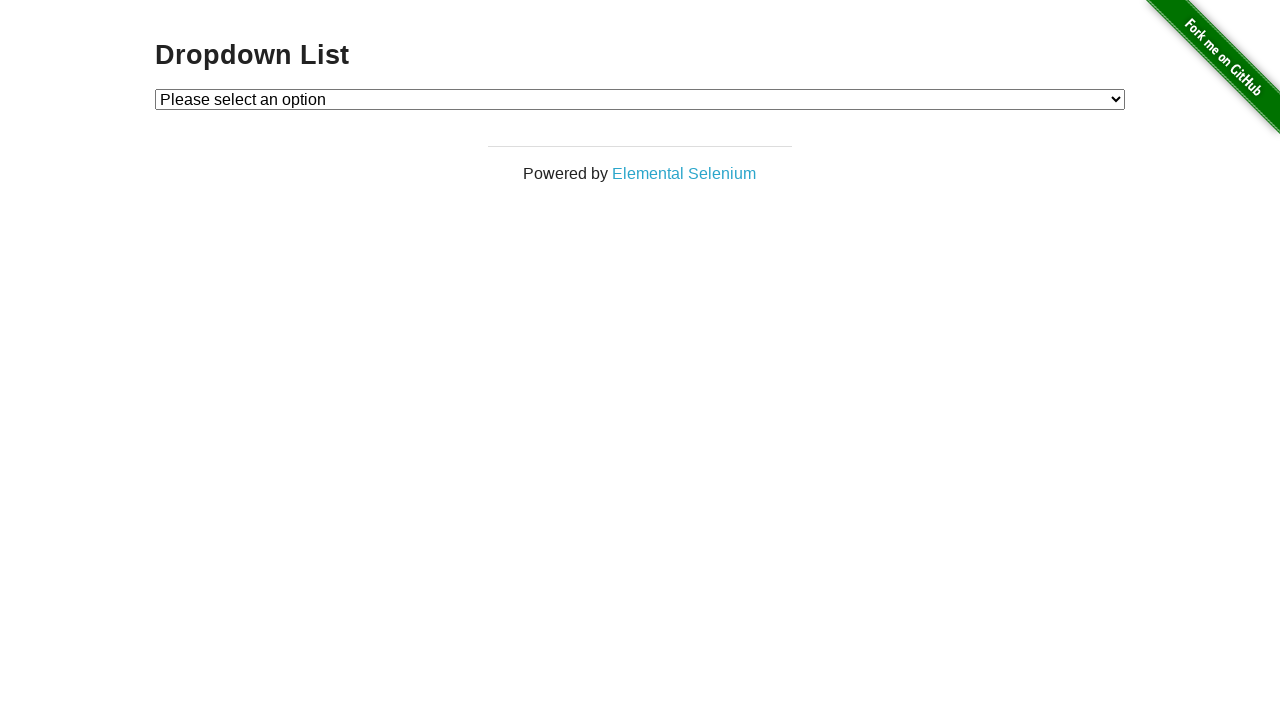

Selected option at index 2 from dropdown on #dropdown
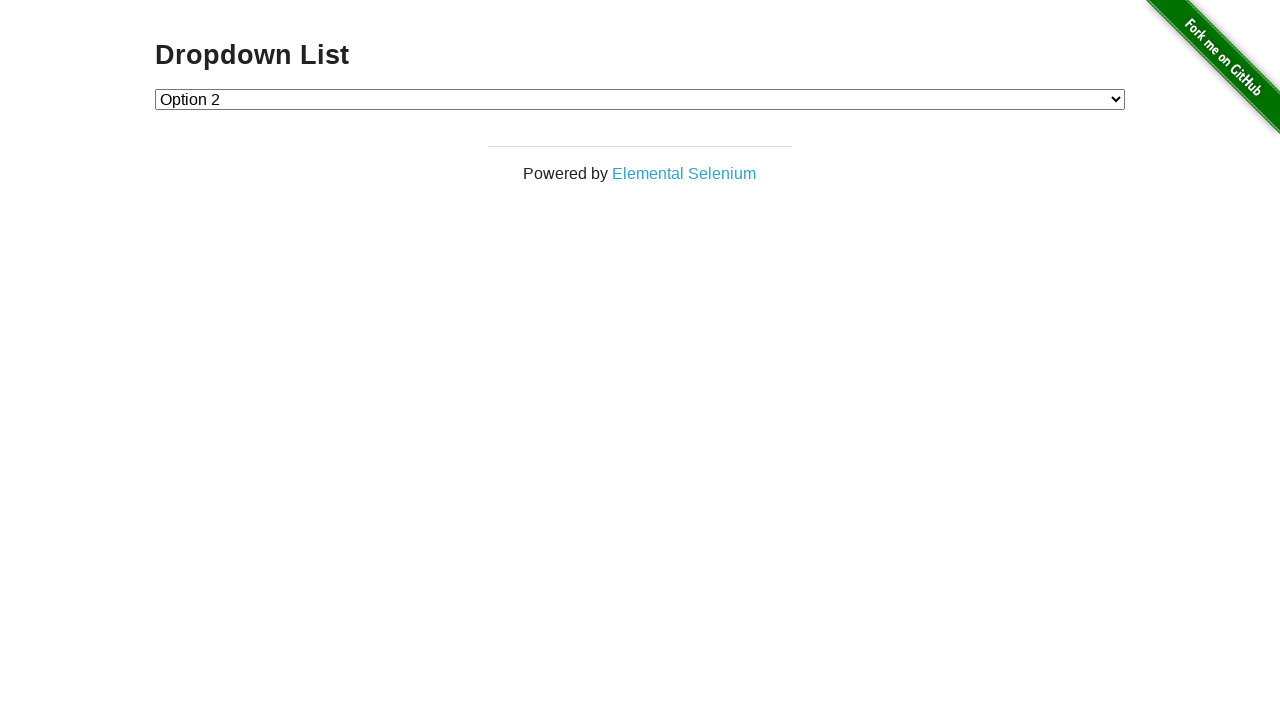

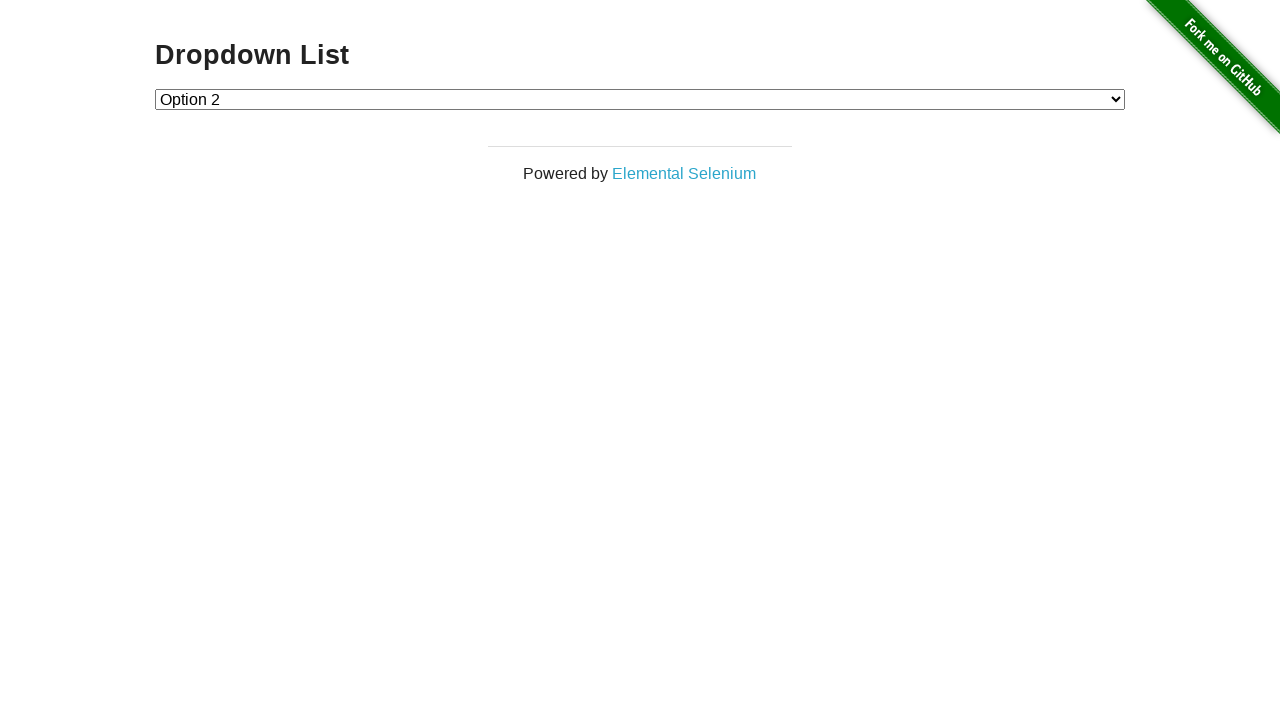